Navigates to Form Authentication page and verifies the h2 heading text is "Login Page"

Starting URL: https://the-internet.herokuapp.com/

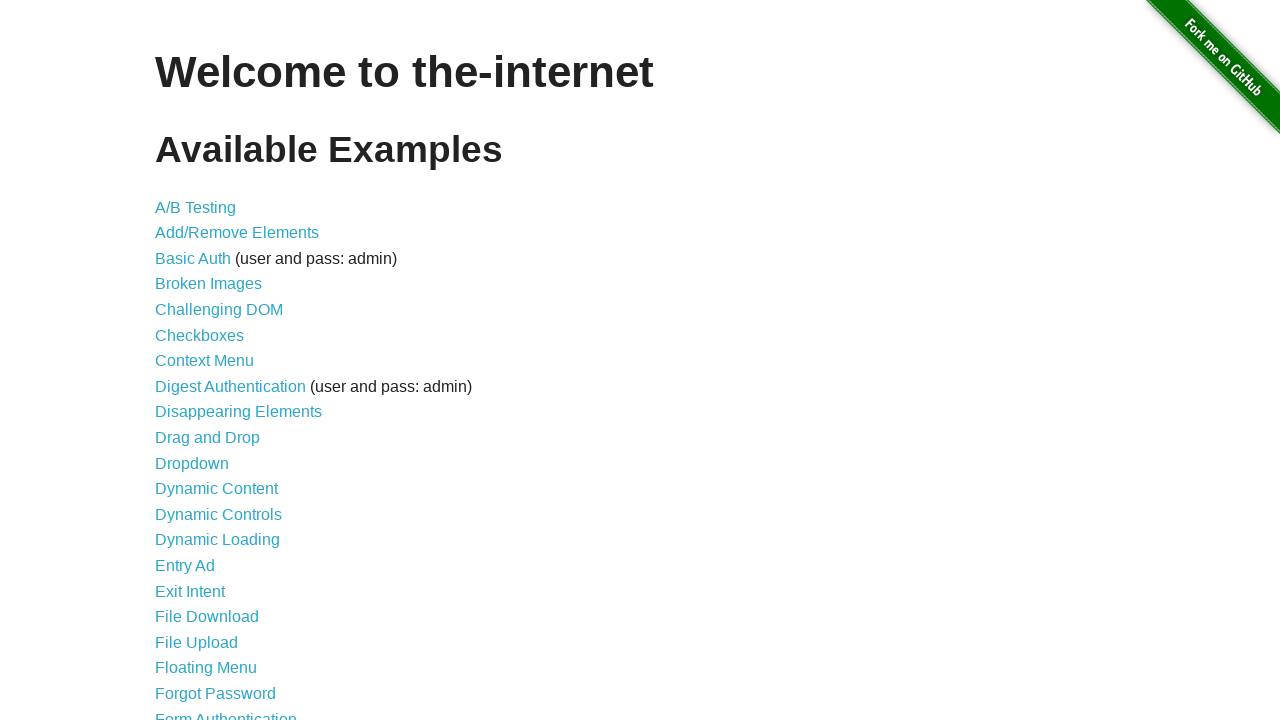

Navigated to the-internet.herokuapp.com
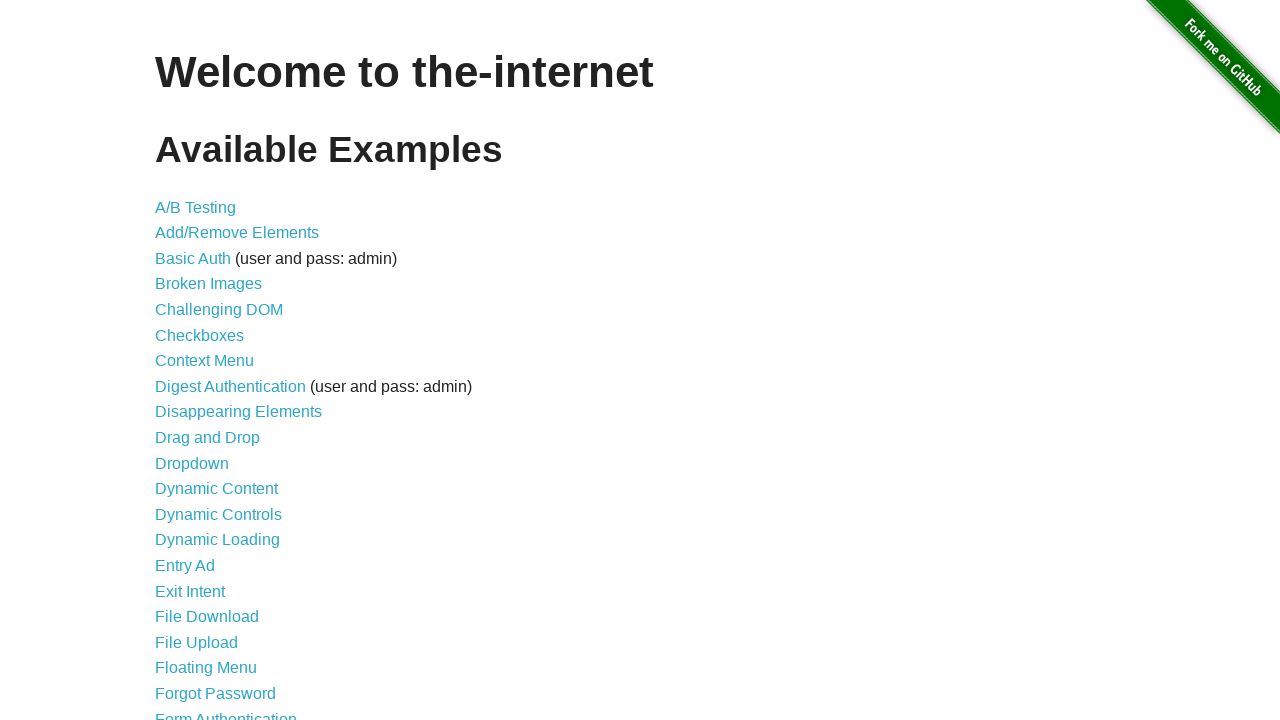

Clicked on Form Authentication link at (226, 712) on text=Form Authentication
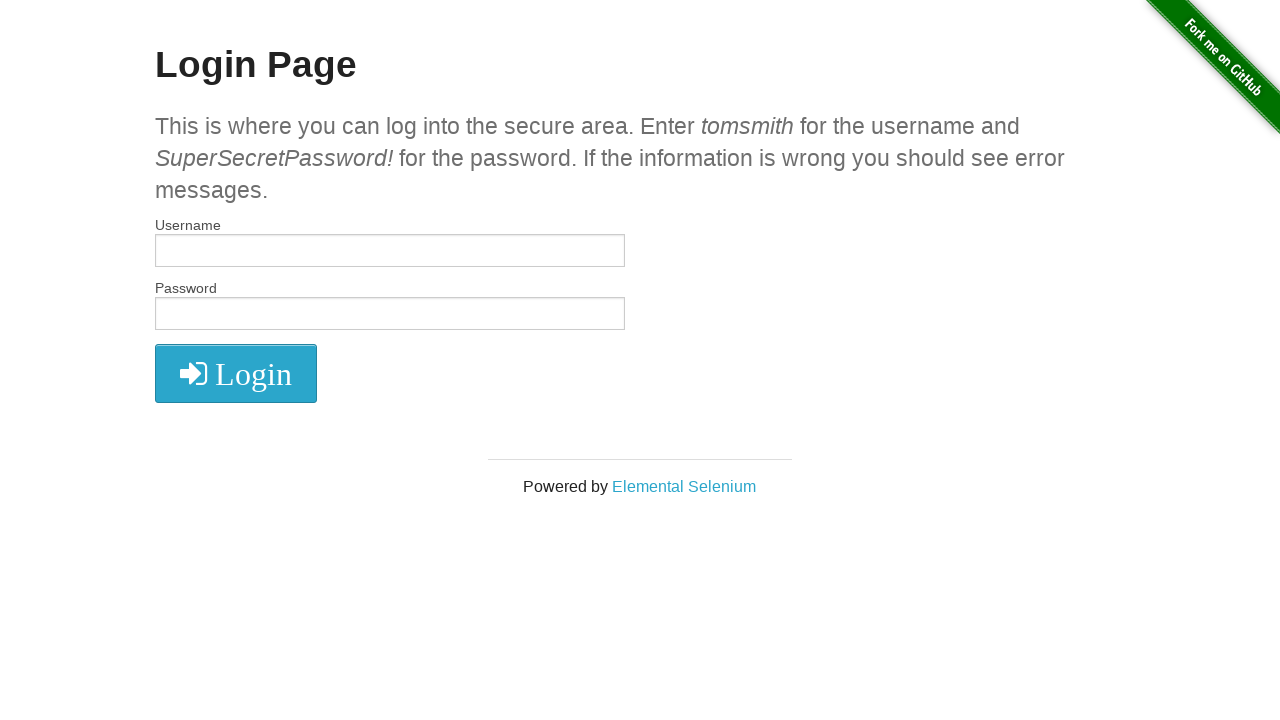

h2 heading element loaded
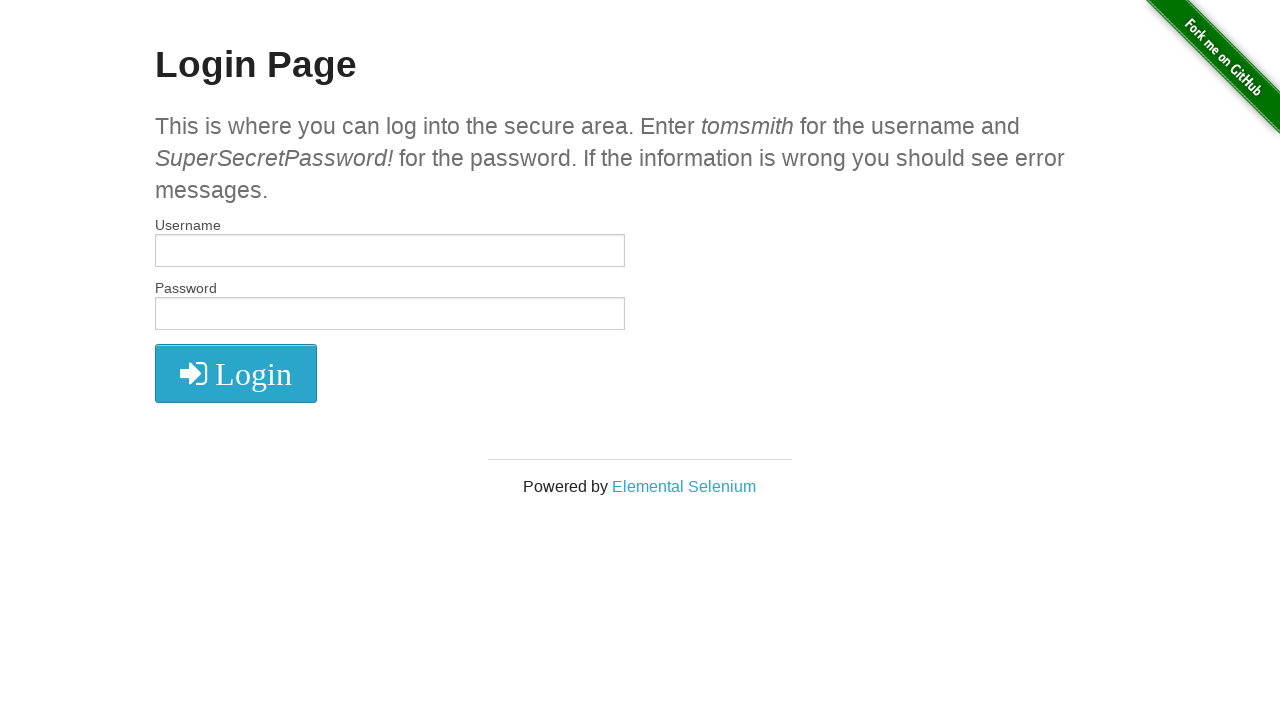

Verified h2 text is 'Login Page'
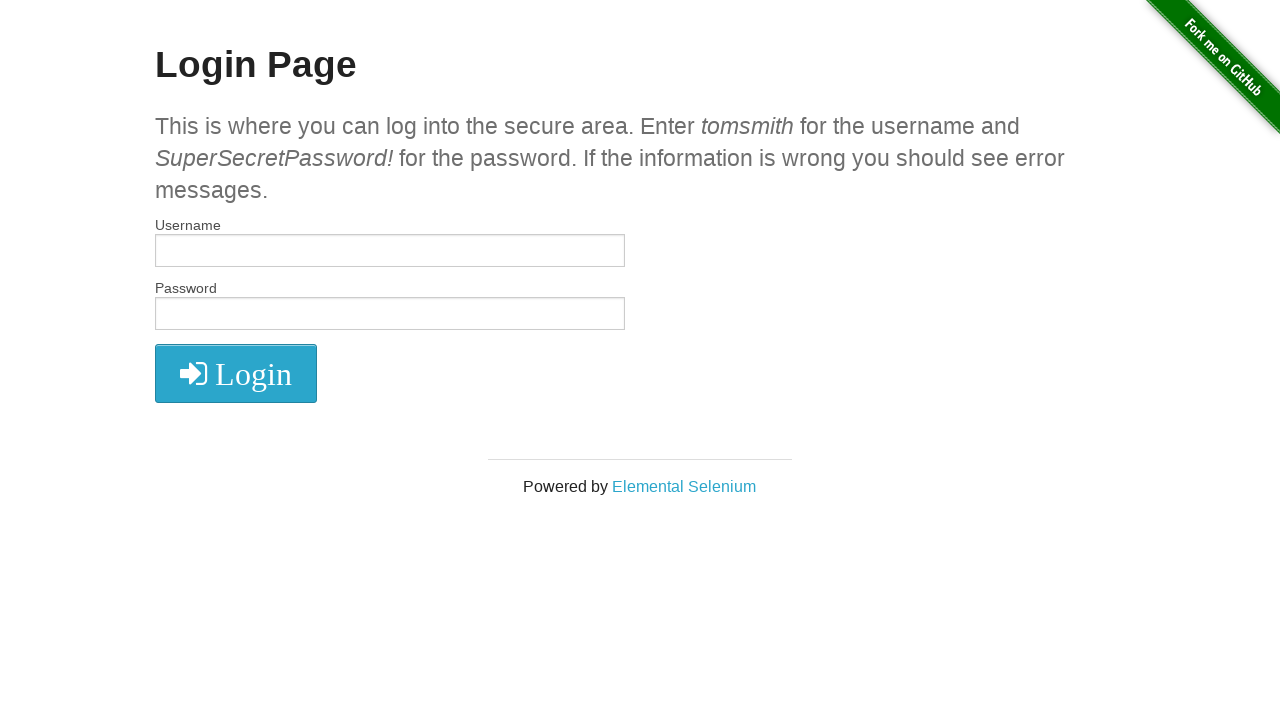

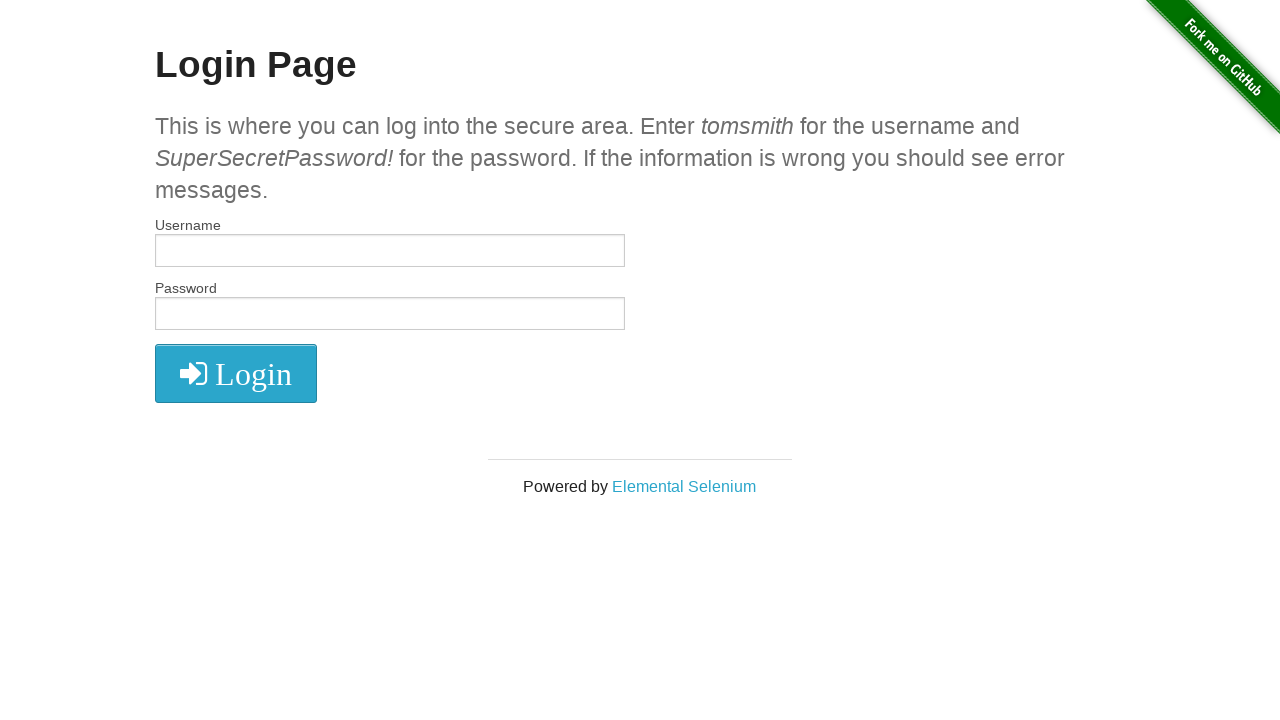